Opens and maximizes the browser window on a blogspot page to verify basic page loading functionality

Starting URL: http://omayo.blogspot.com/

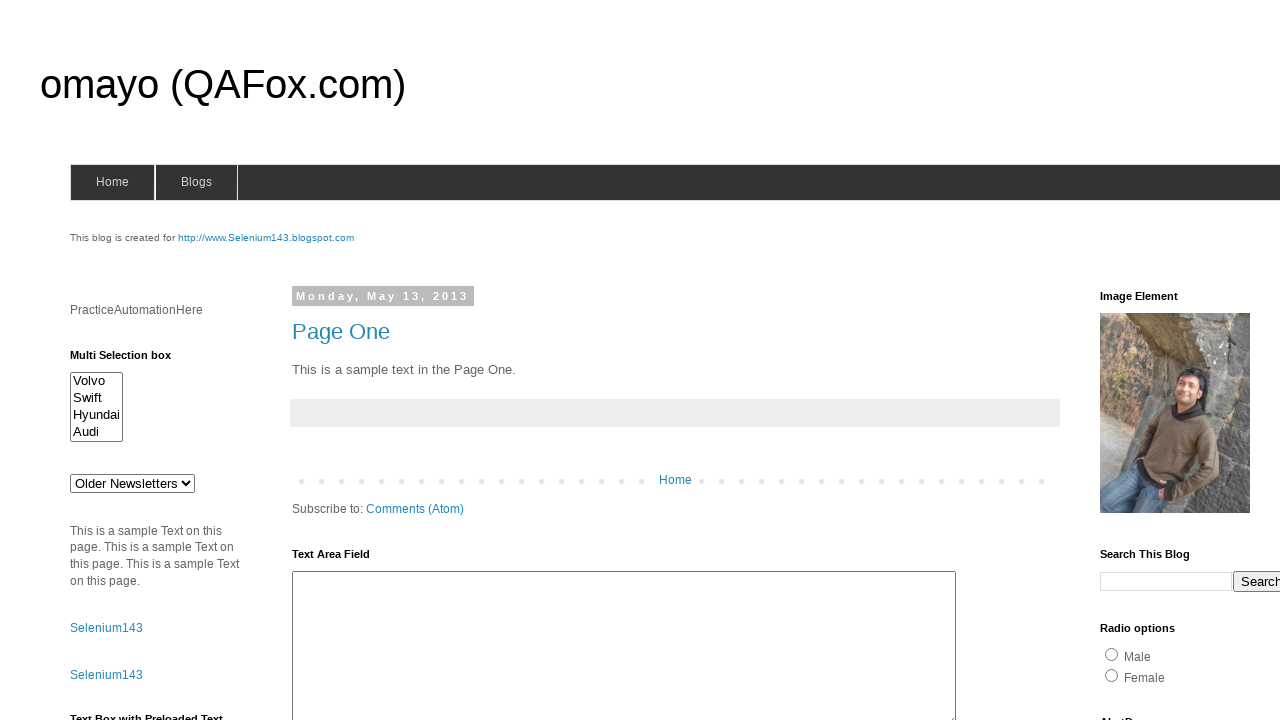

Set viewport size to 1920x1080 to maximize browser window
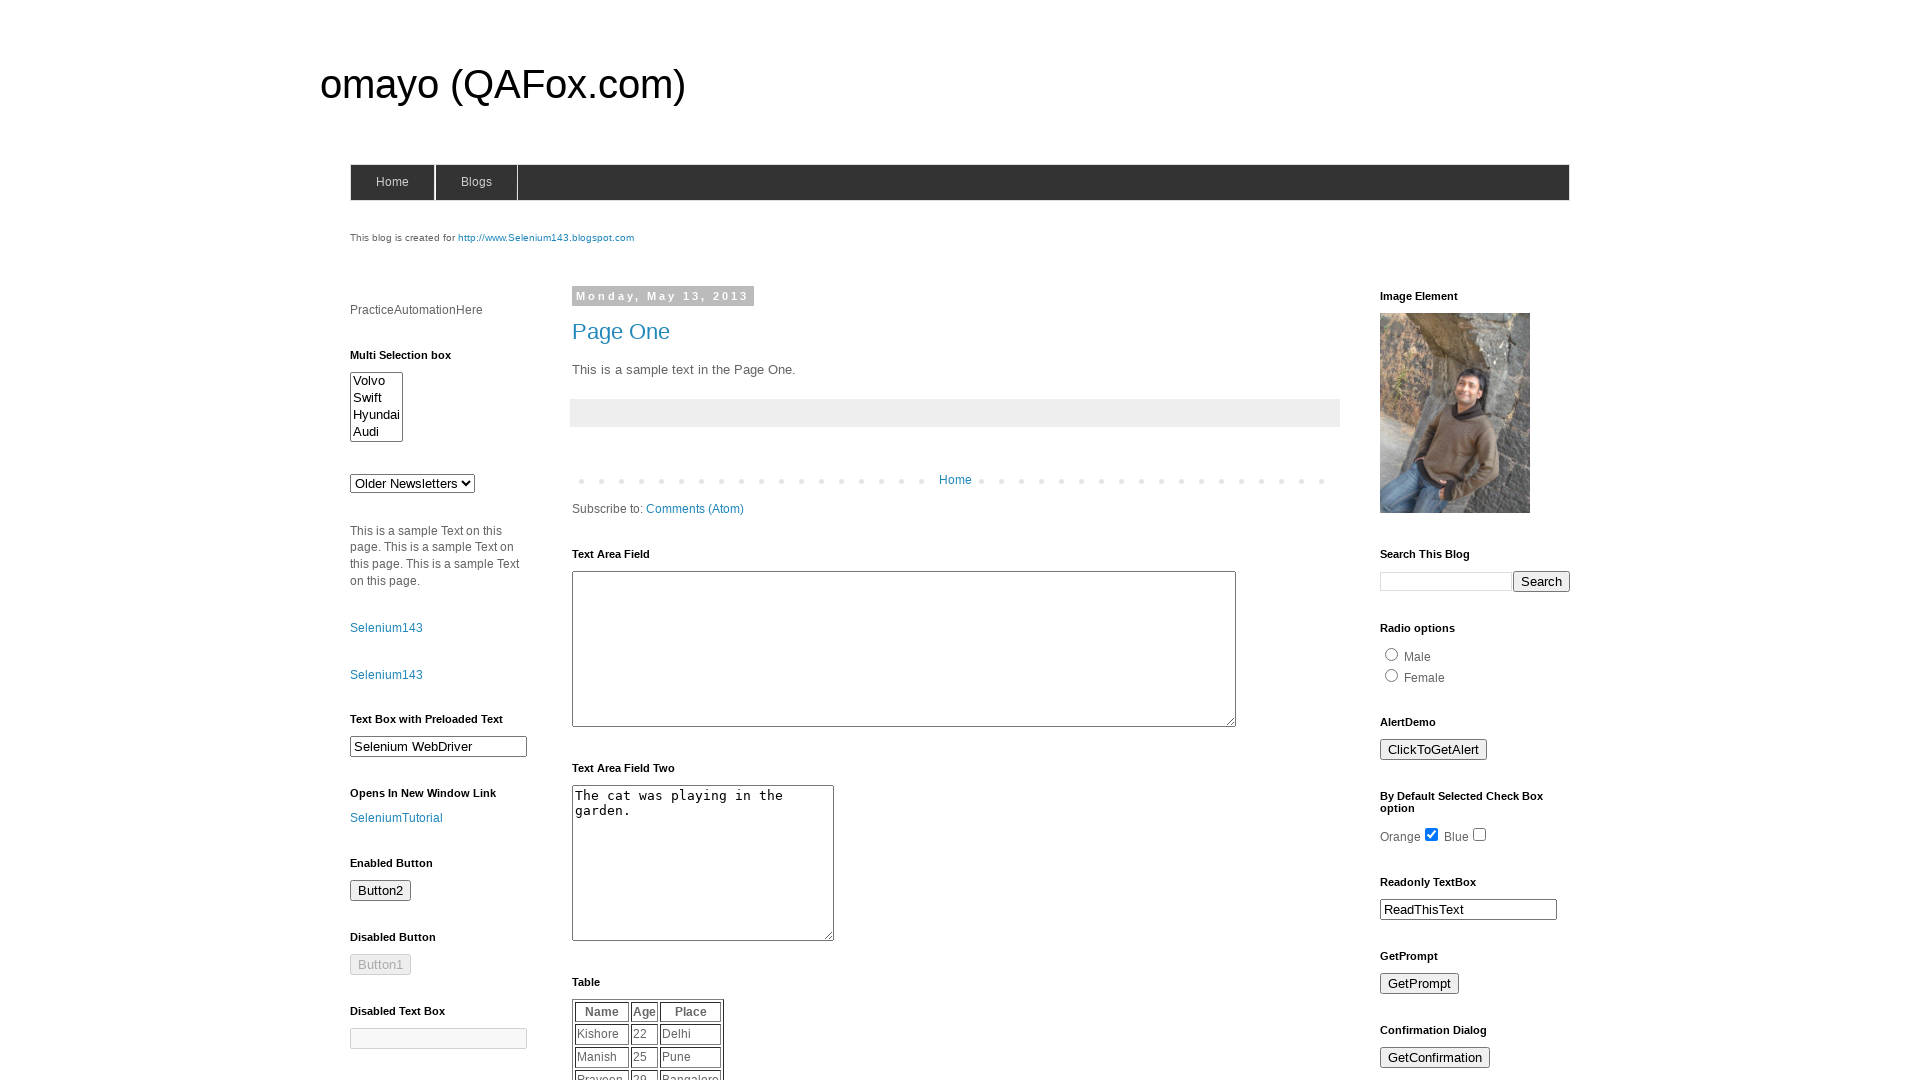

Blogspot page loaded successfully (DOM content ready)
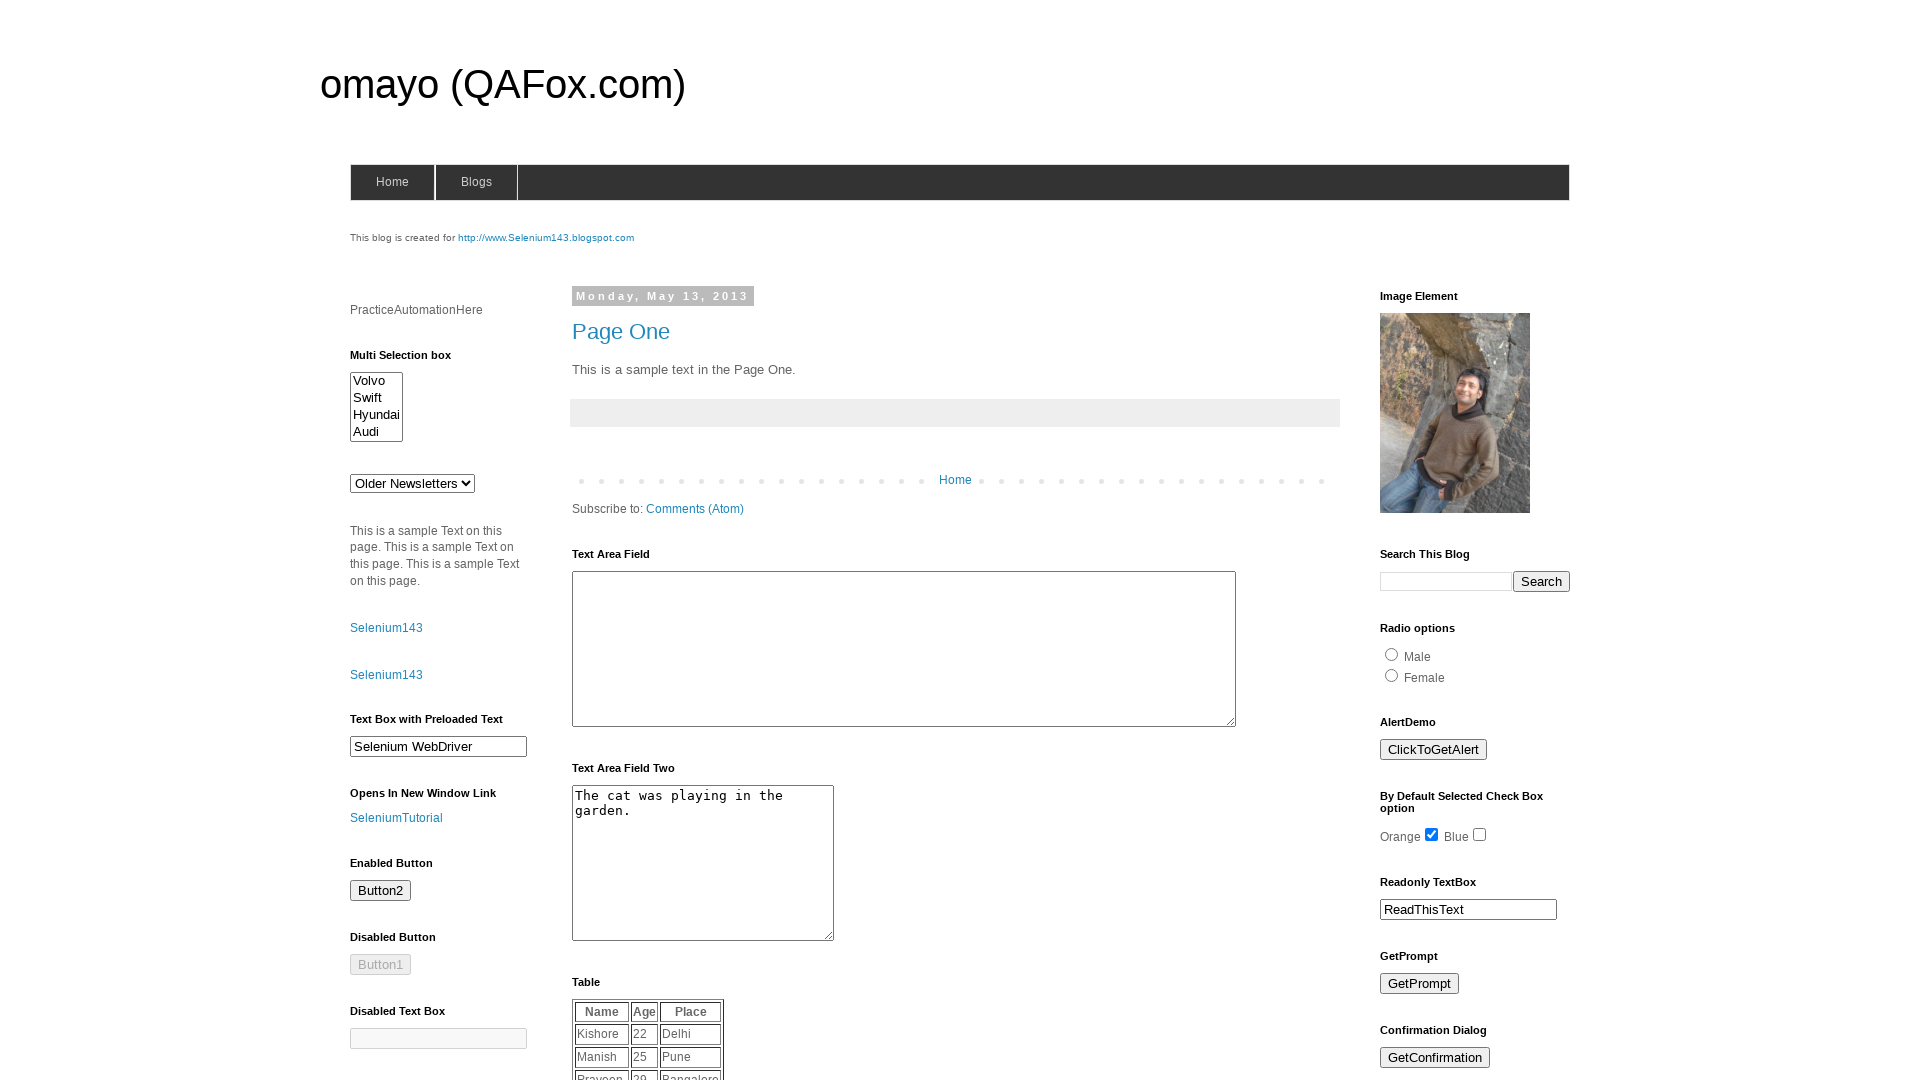

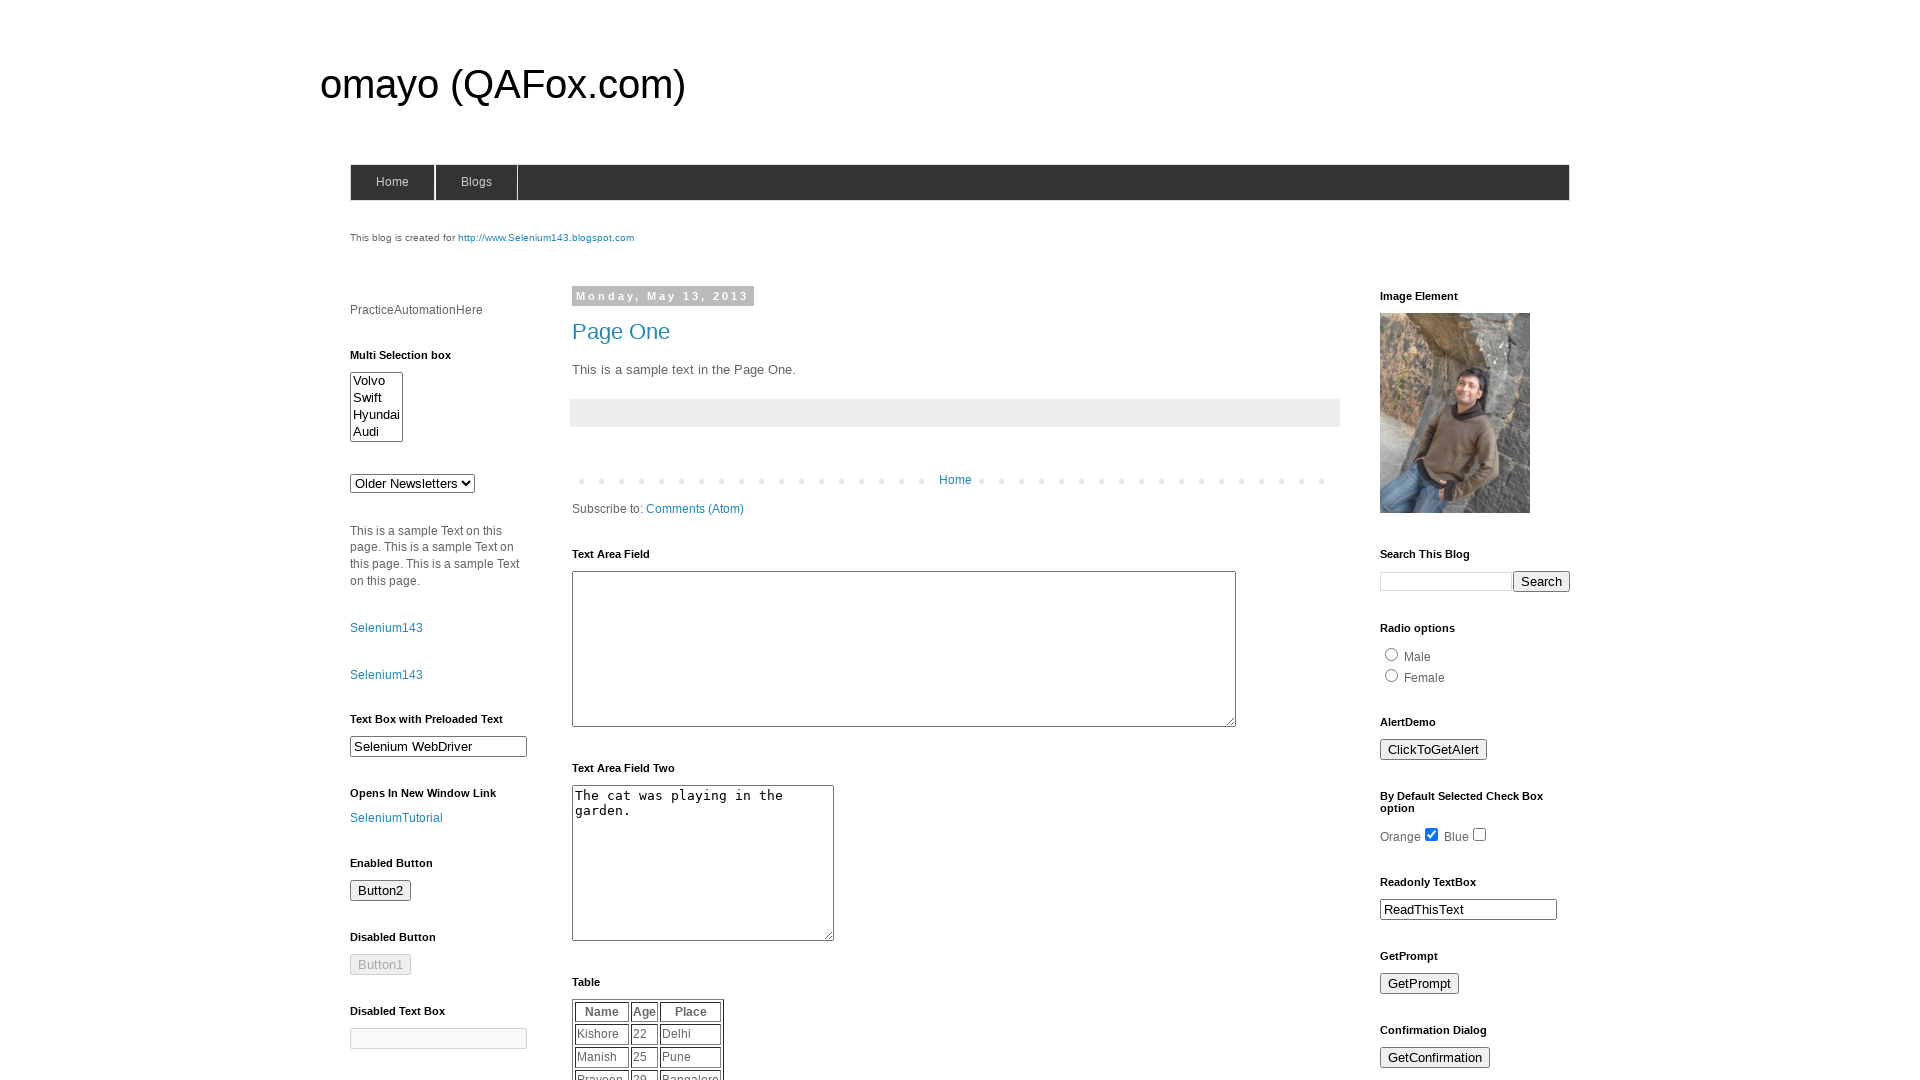